Tests basic navigation on python.org by clicking through menu links (About, Documentation, Docs), then navigates back and performs a search for "selenium", and finally navigates to the Selenium documentation page.

Starting URL: https://www.python.org/

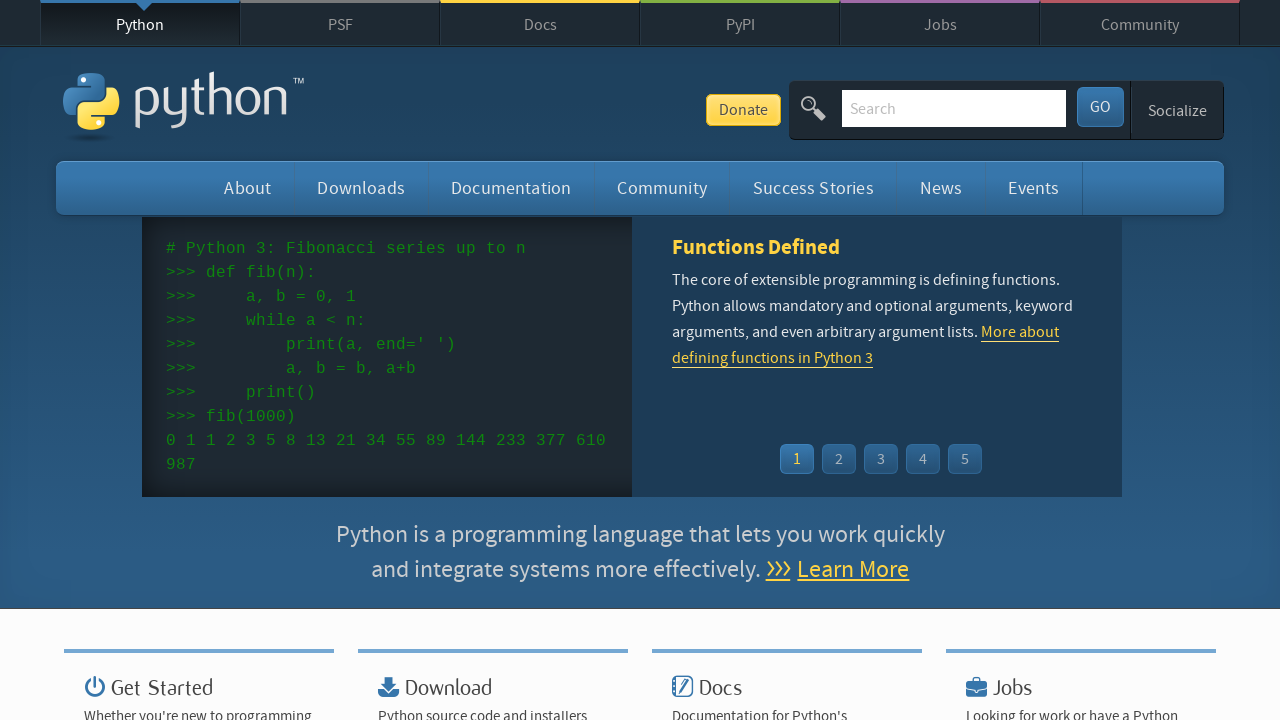

Clicked 'About' link in navigation menu at (248, 188) on a:has-text('About')
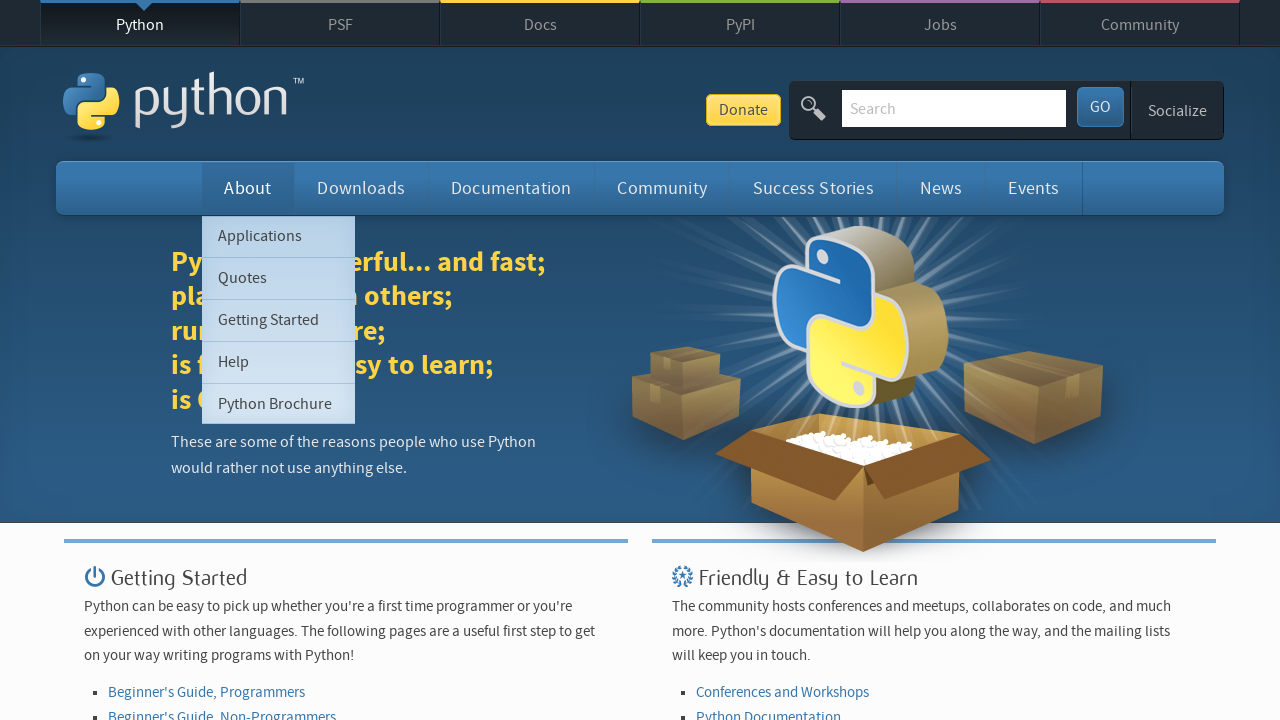

Clicked 'Documentation' link in navigation menu at (511, 188) on a:has-text('Documentation')
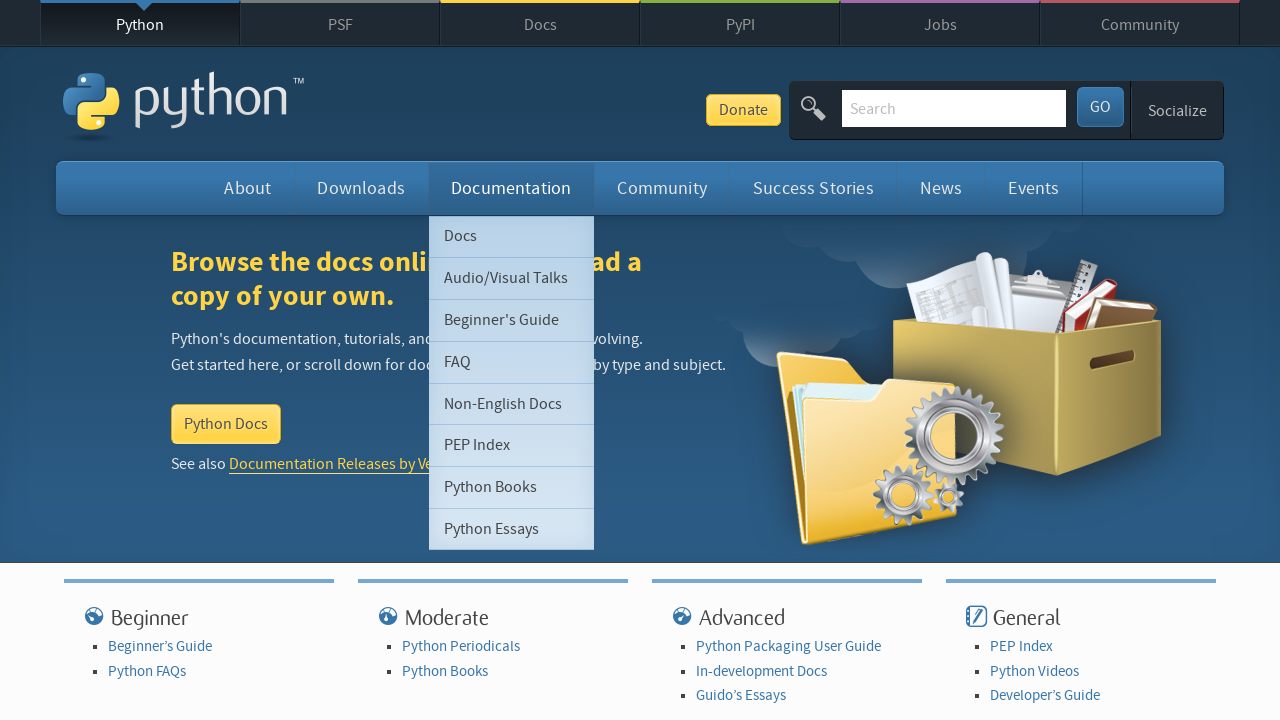

Clicked 'Docs' link in navigation menu at (540, 24) on a:has-text('Docs')
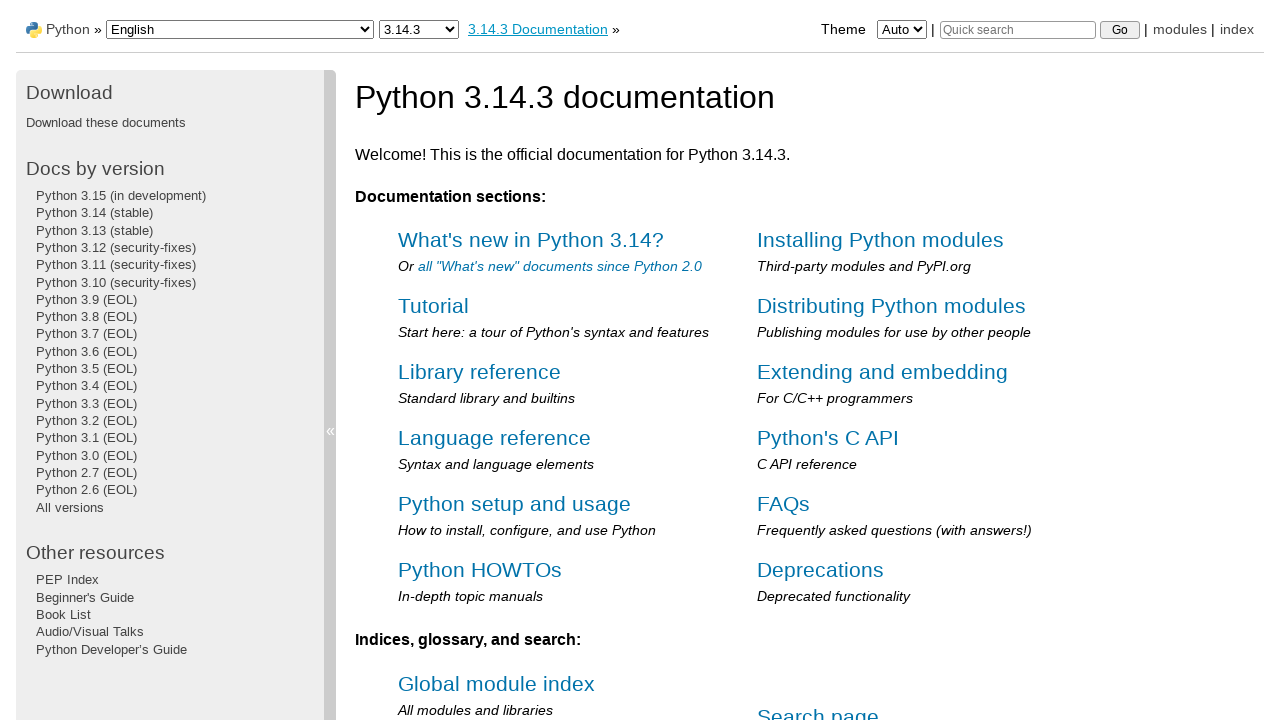

Navigated back to previous page
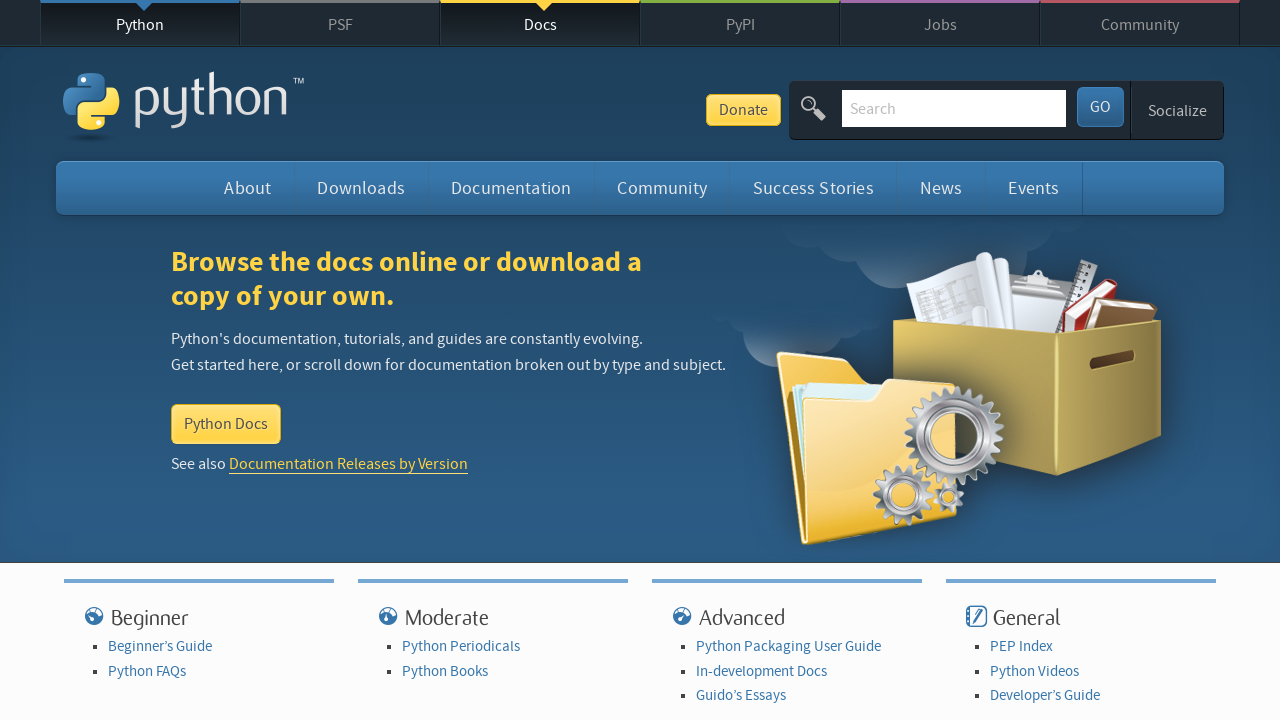

Entered 'selenium' in search field on #id-search-field
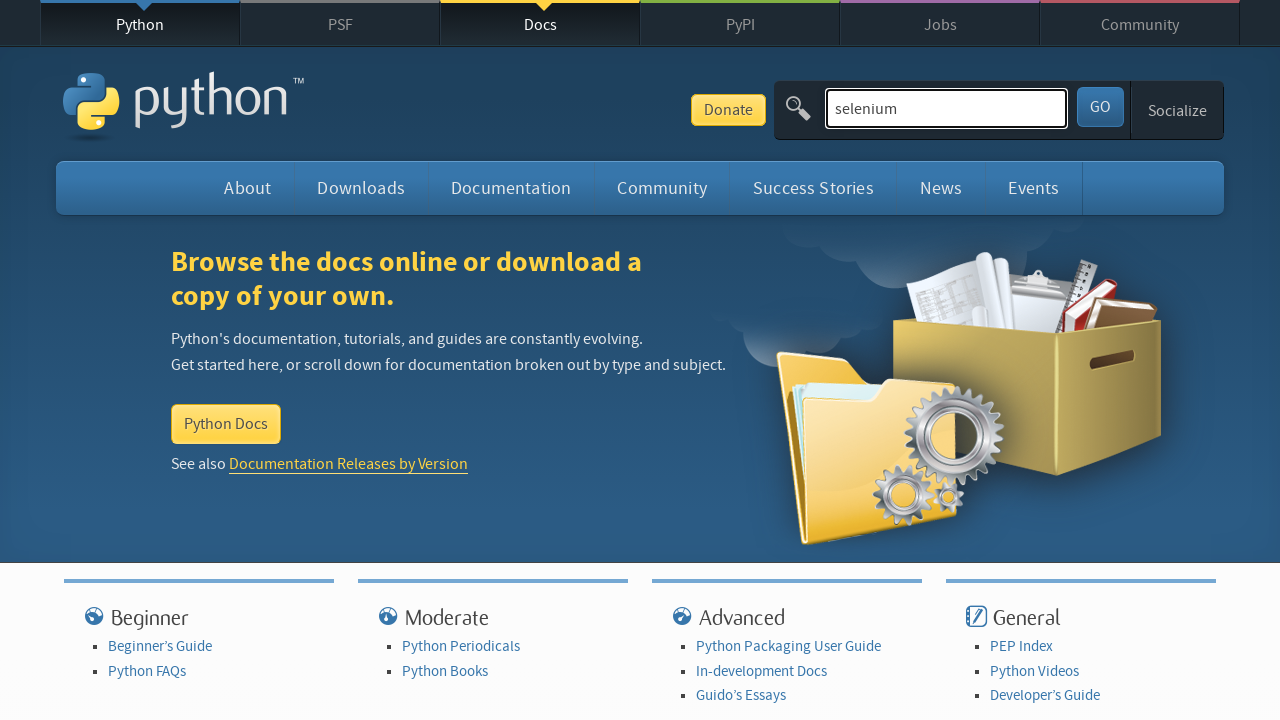

Pressed Enter to search for 'selenium' on #id-search-field
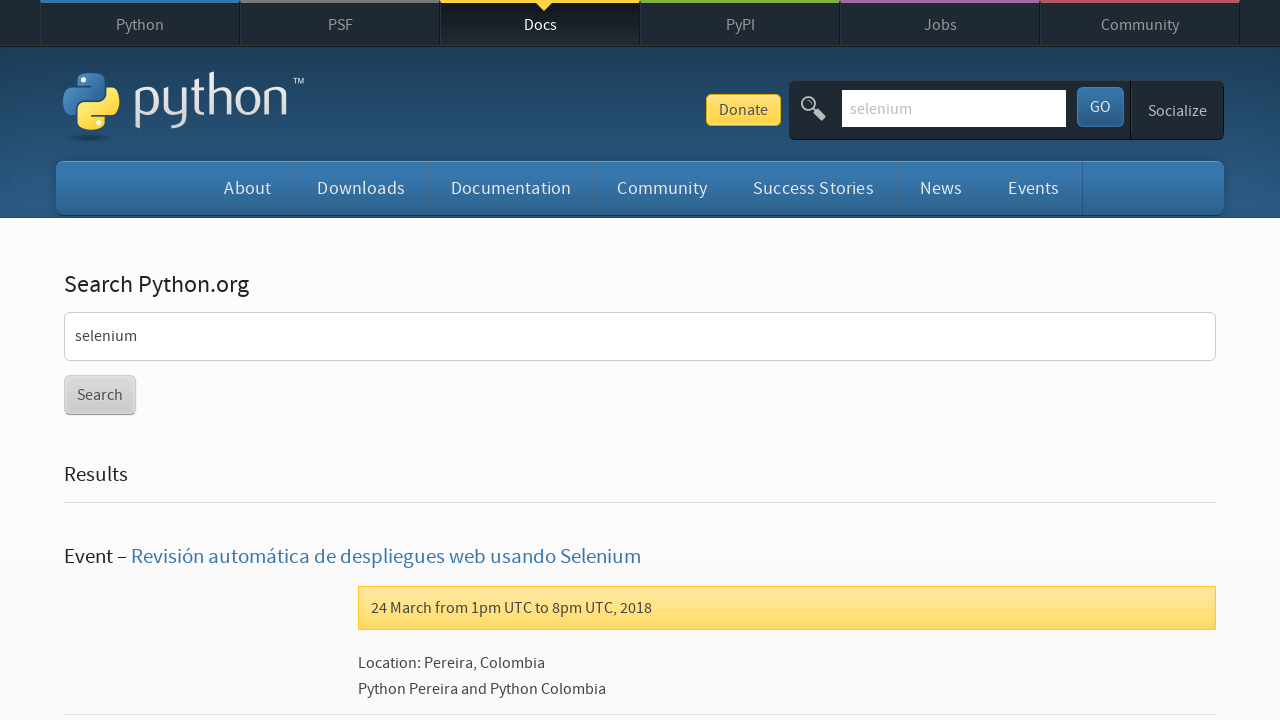

Waited for search results to load (networkidle)
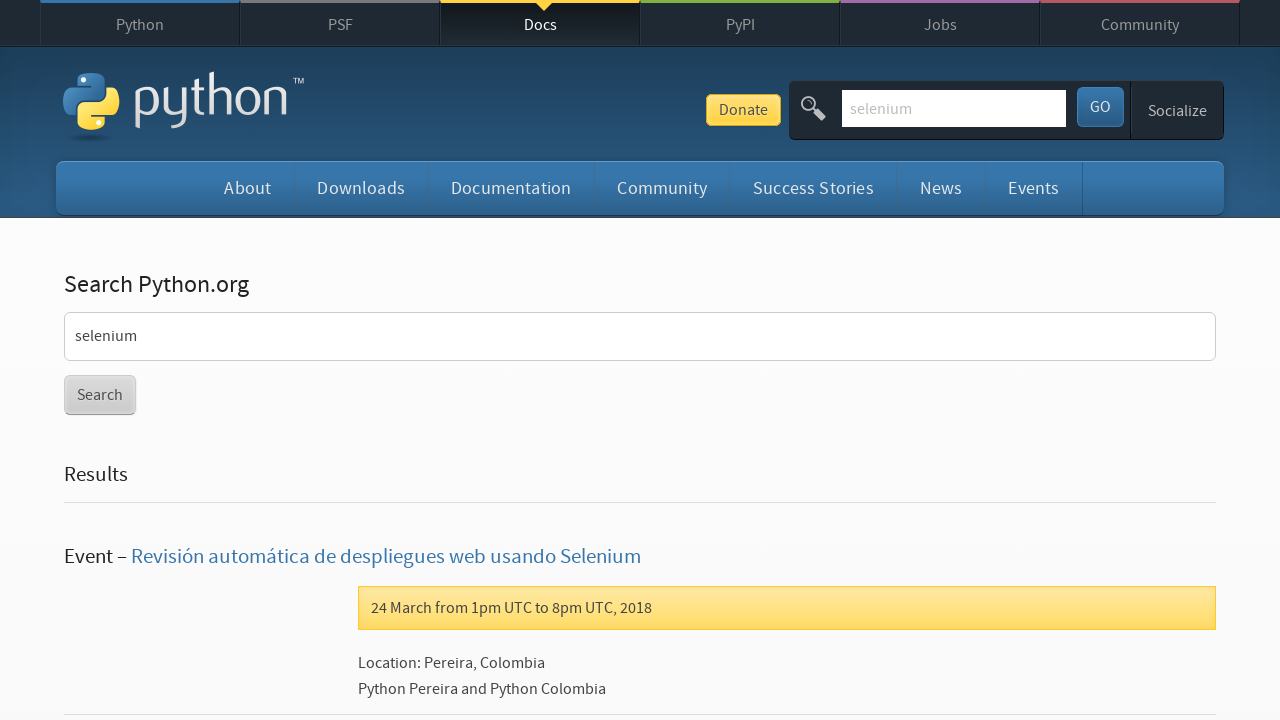

Navigated to Selenium Python documentation page
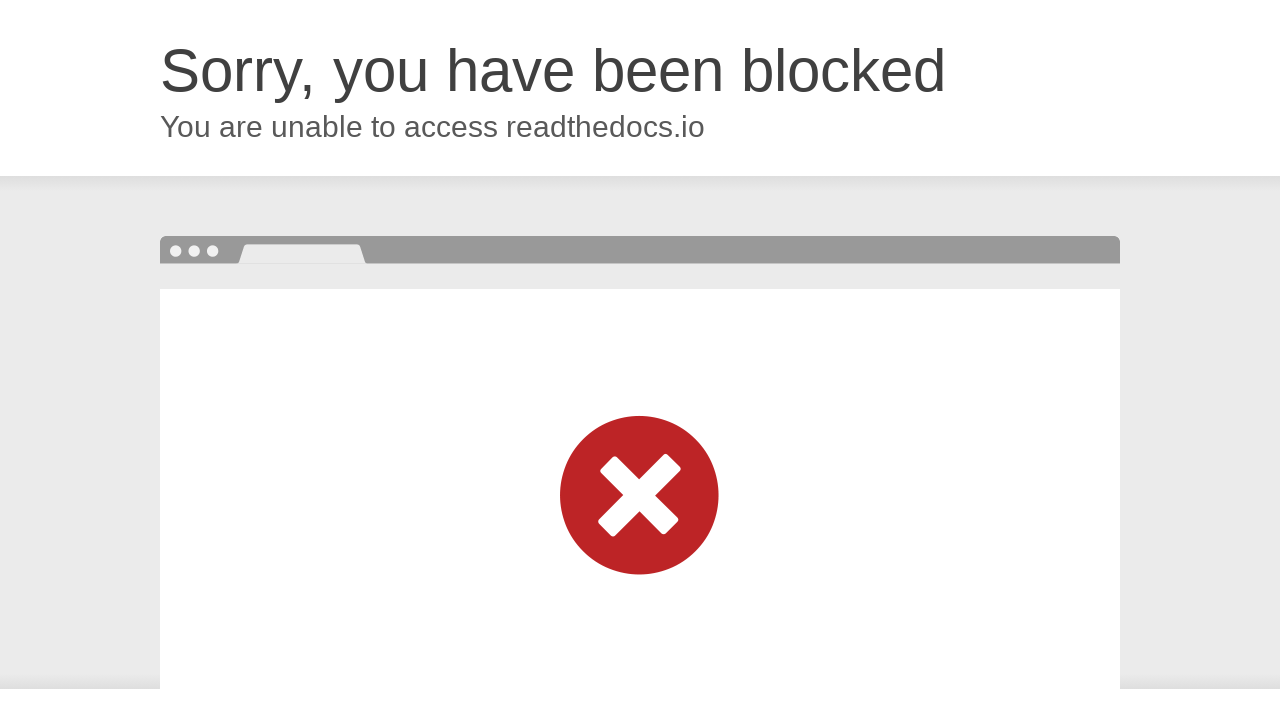

Waited for Selenium documentation page to fully load
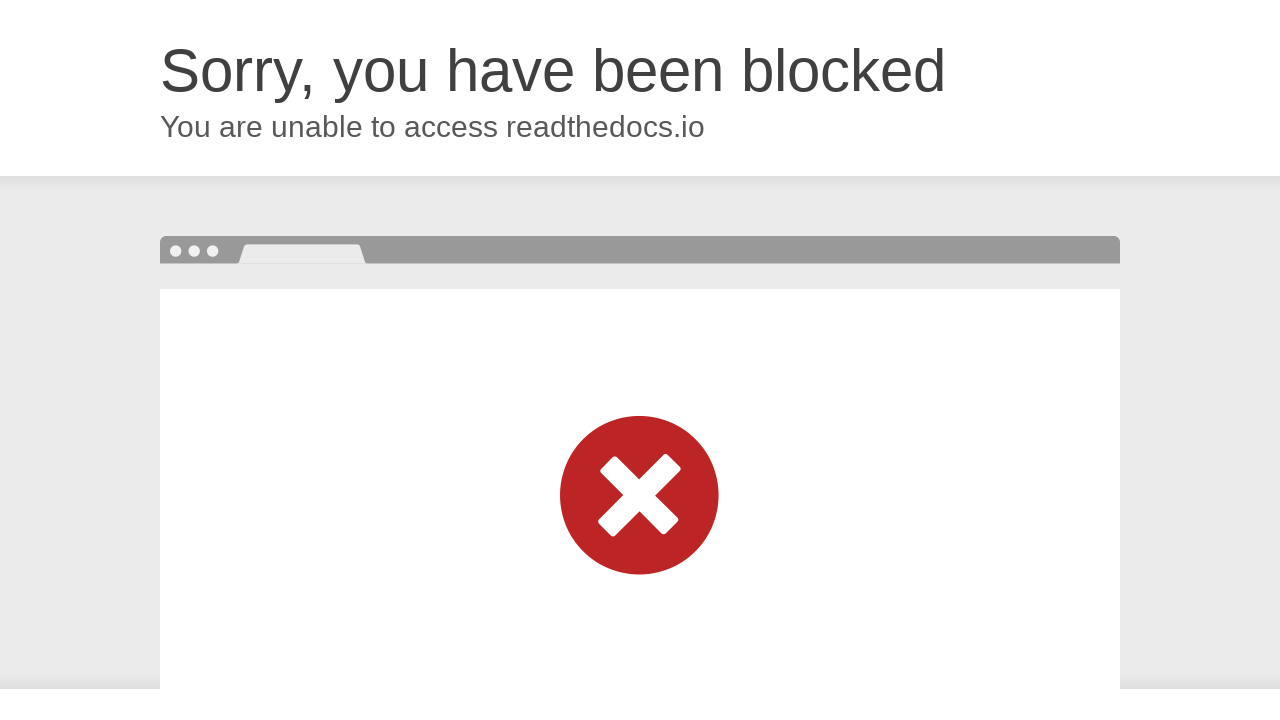

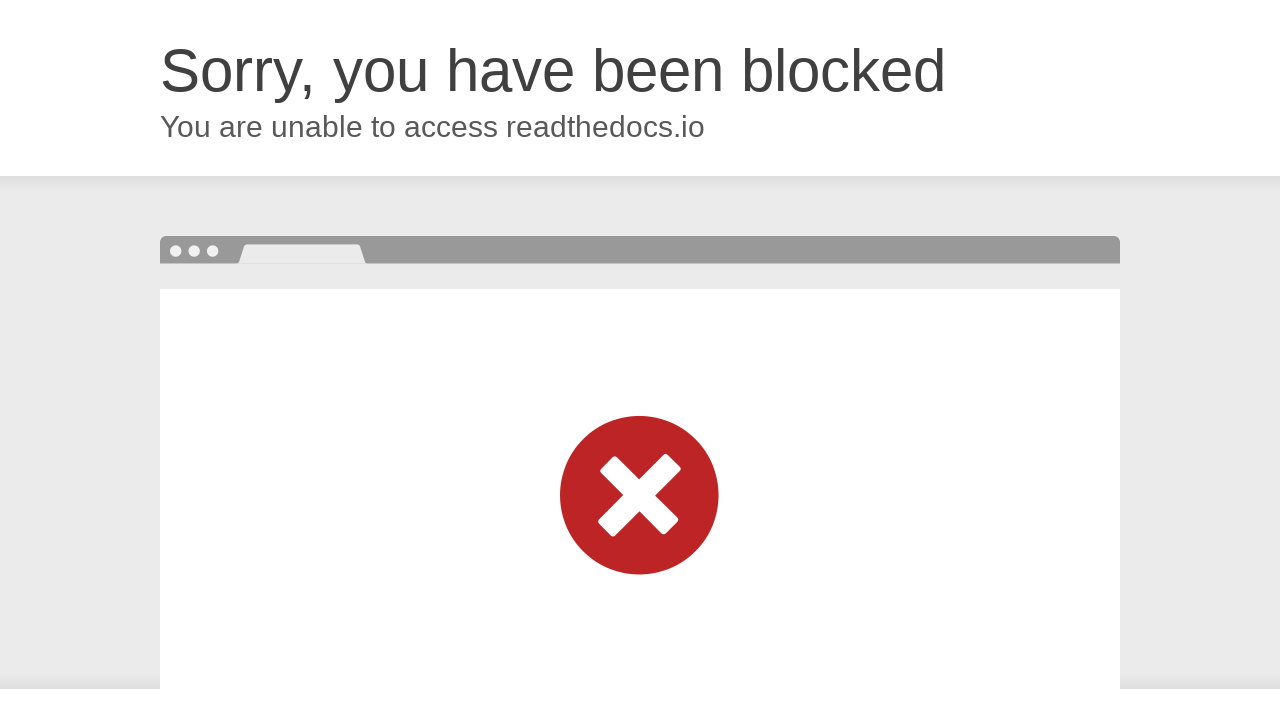